Navigates to The Internet test site, clicks on the first link in a list, verifies the result page displays correctly, then navigates back

Starting URL: https://the-internet.herokuapp.com/

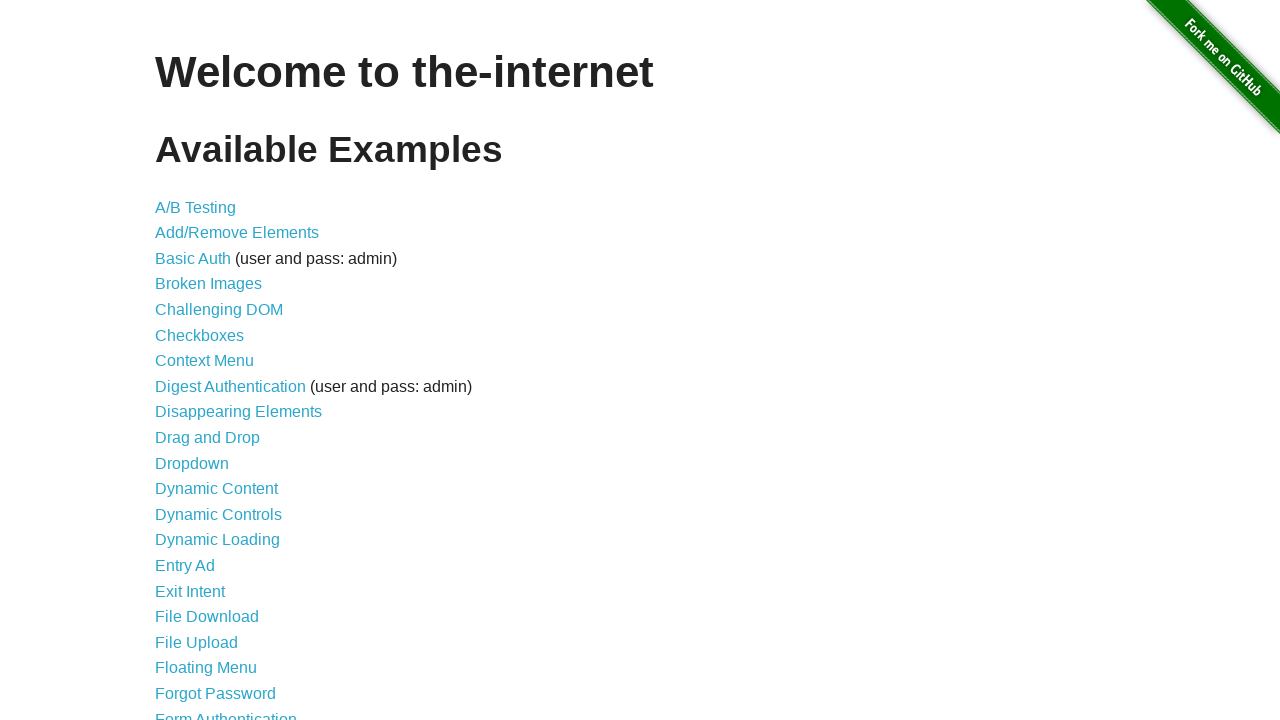

Navigated to The Internet test site
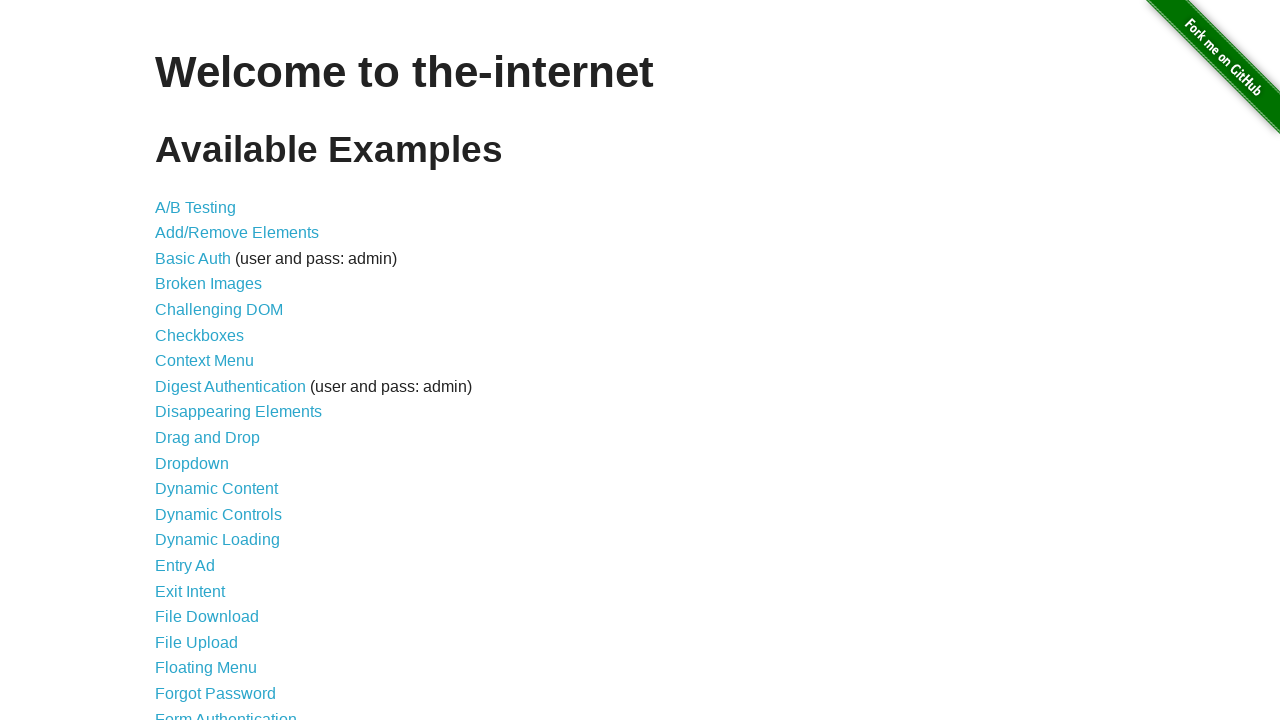

Clicked on the first link in the list at (196, 207) on #content > ul:nth-child(4) > li:nth-child(1) > a:nth-child(1)
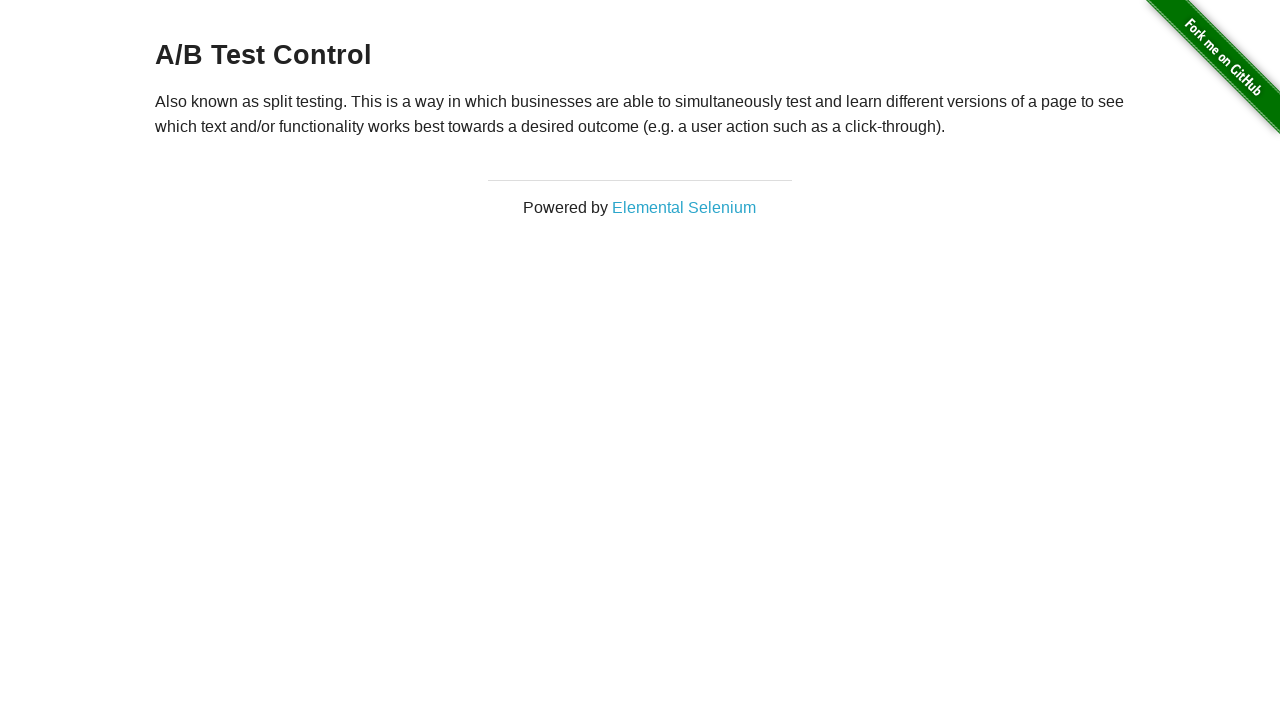

Result page header is visible and loaded
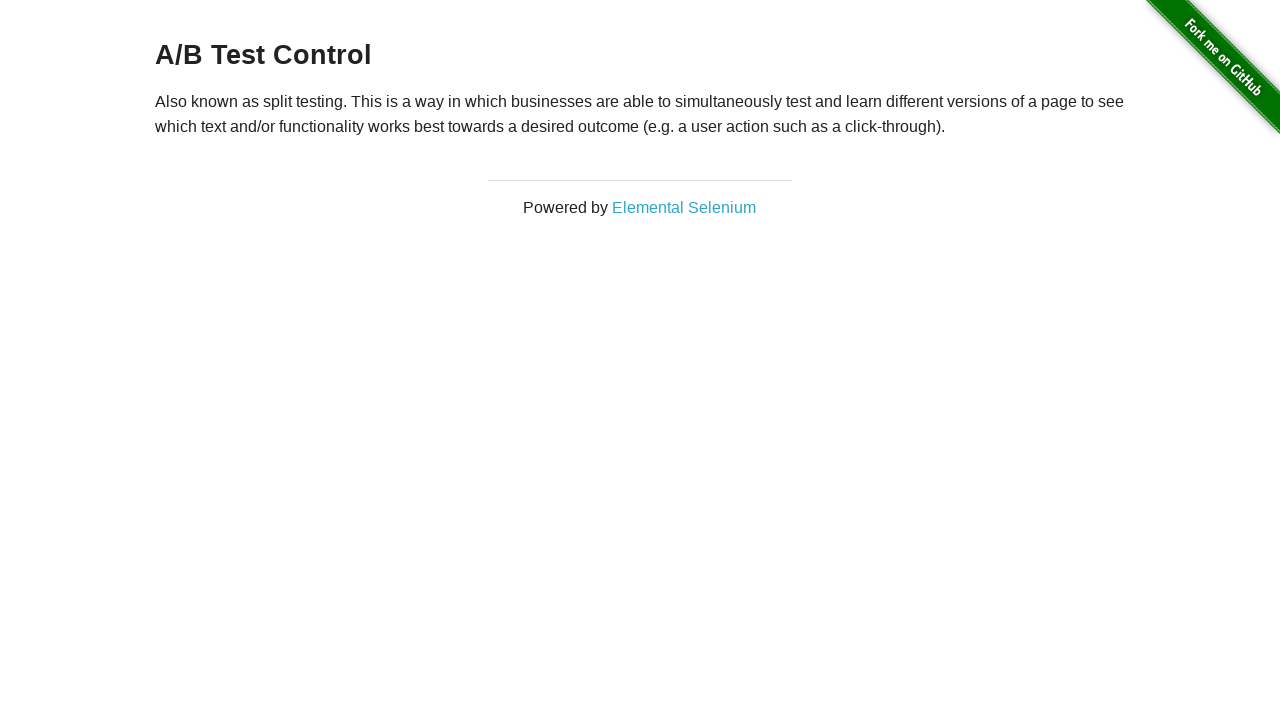

Navigated back to the previous page
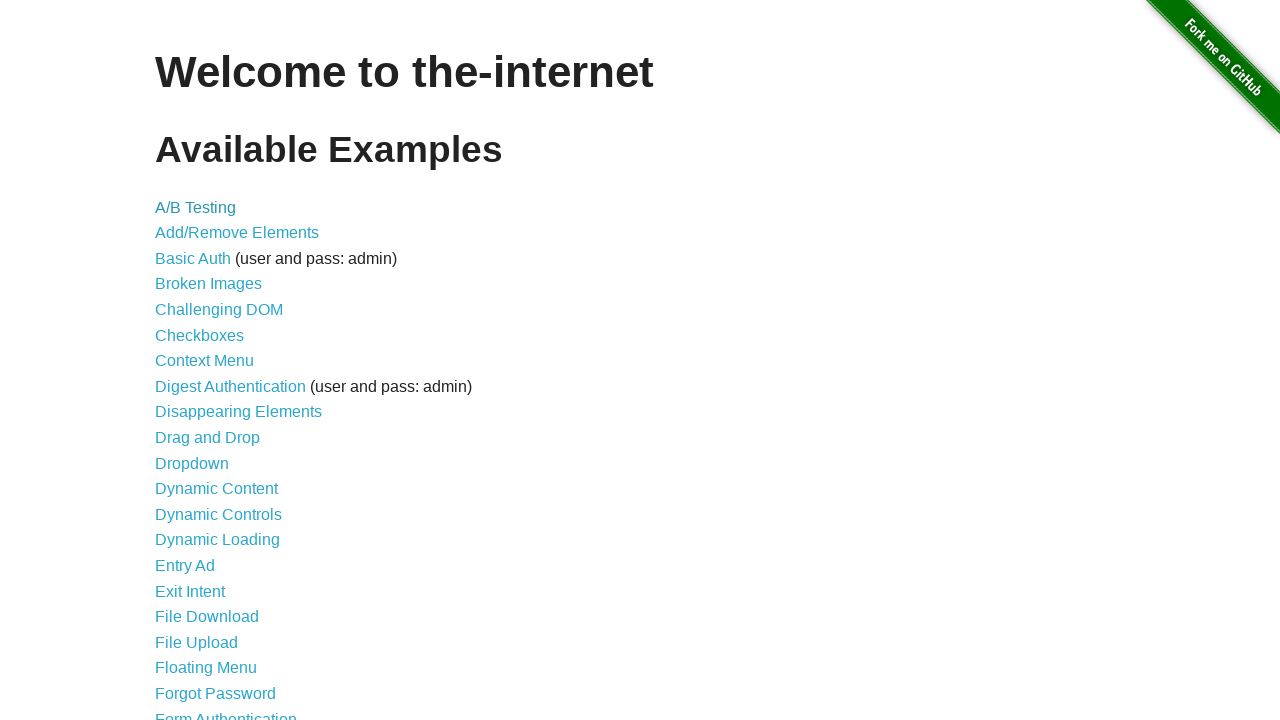

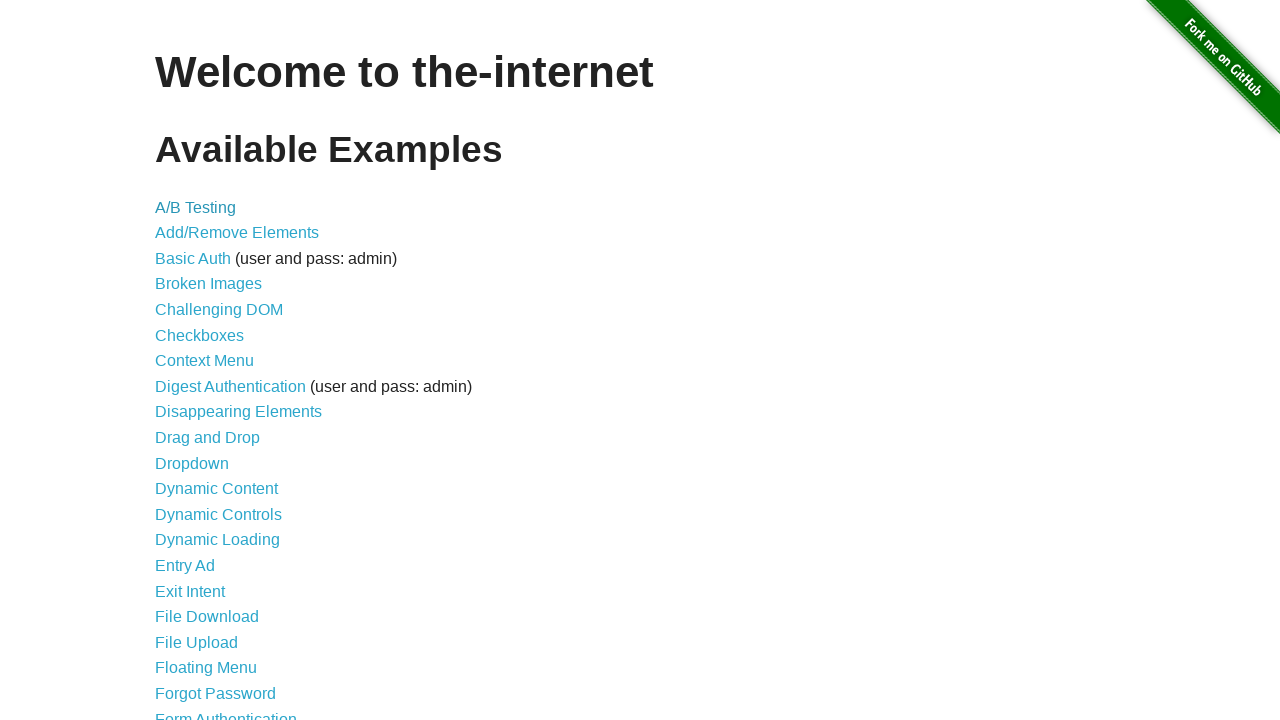